Tests desktop responsive design on 1920x1080 viewport by verifying content visibility and proper layout without horizontal scrolling.

Starting URL: https://dr-elsagher.com

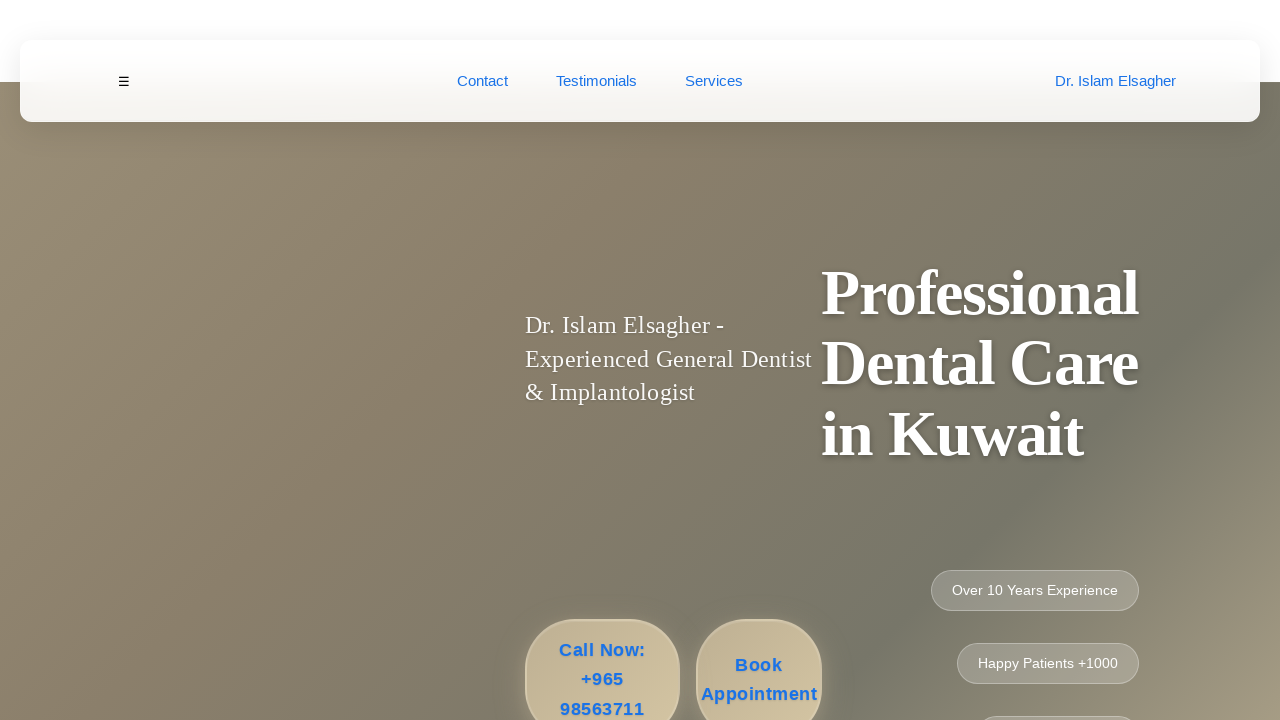

Set viewport to 1920x1080 for desktop testing
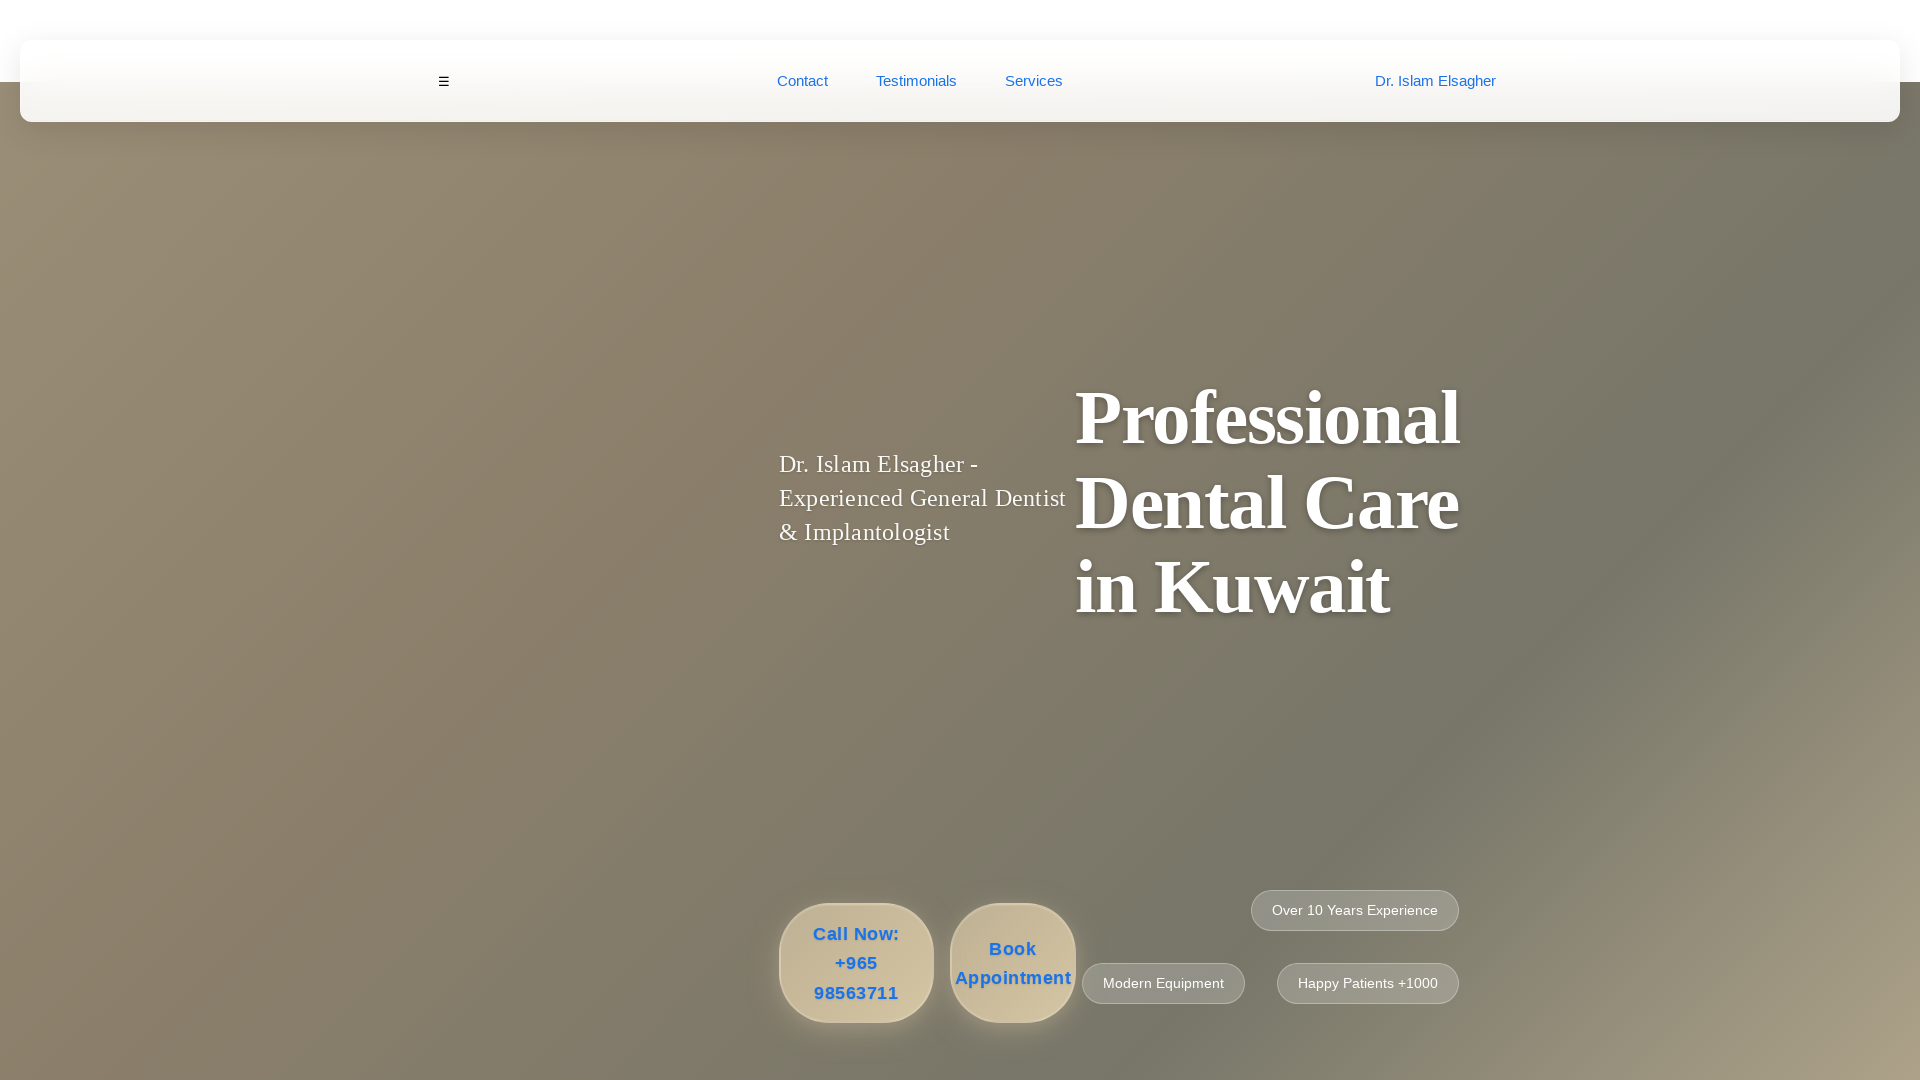

Page loaded with networkidle state
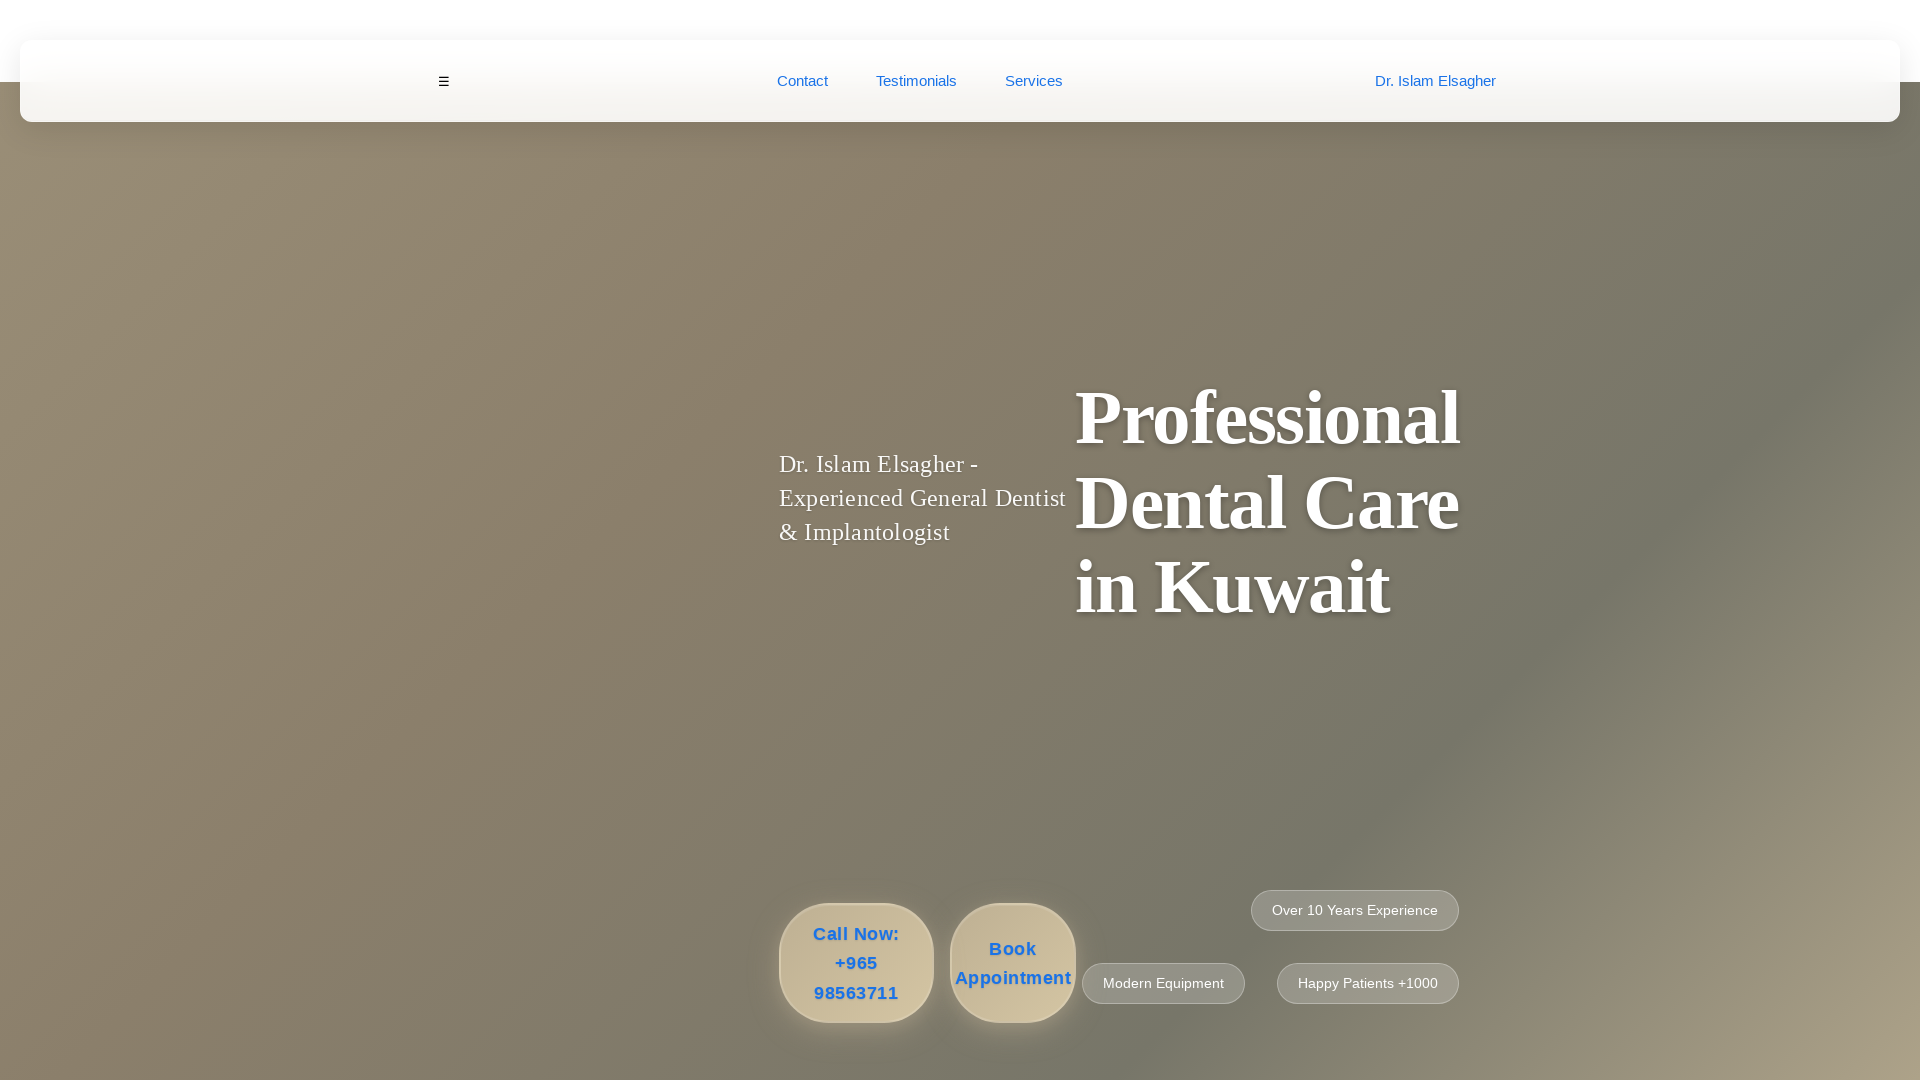

Header element became visible
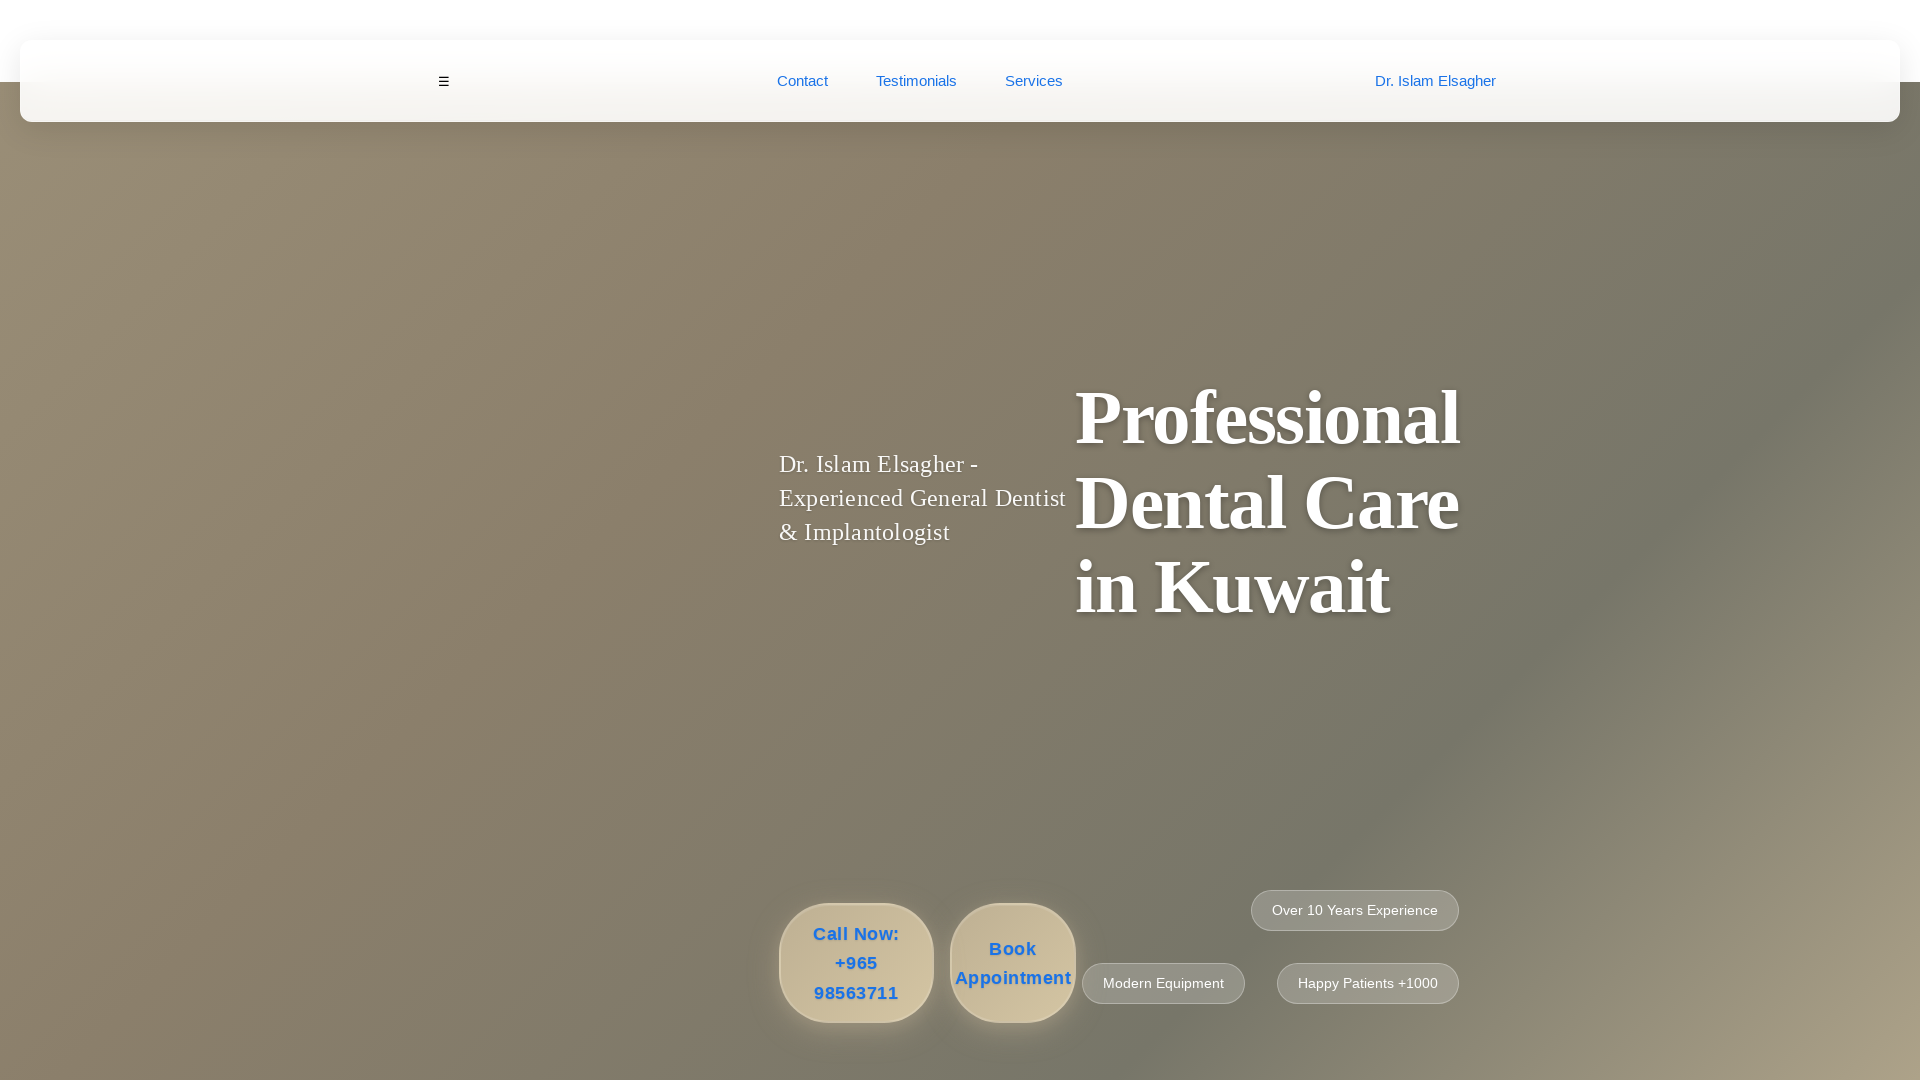

Main content element became visible
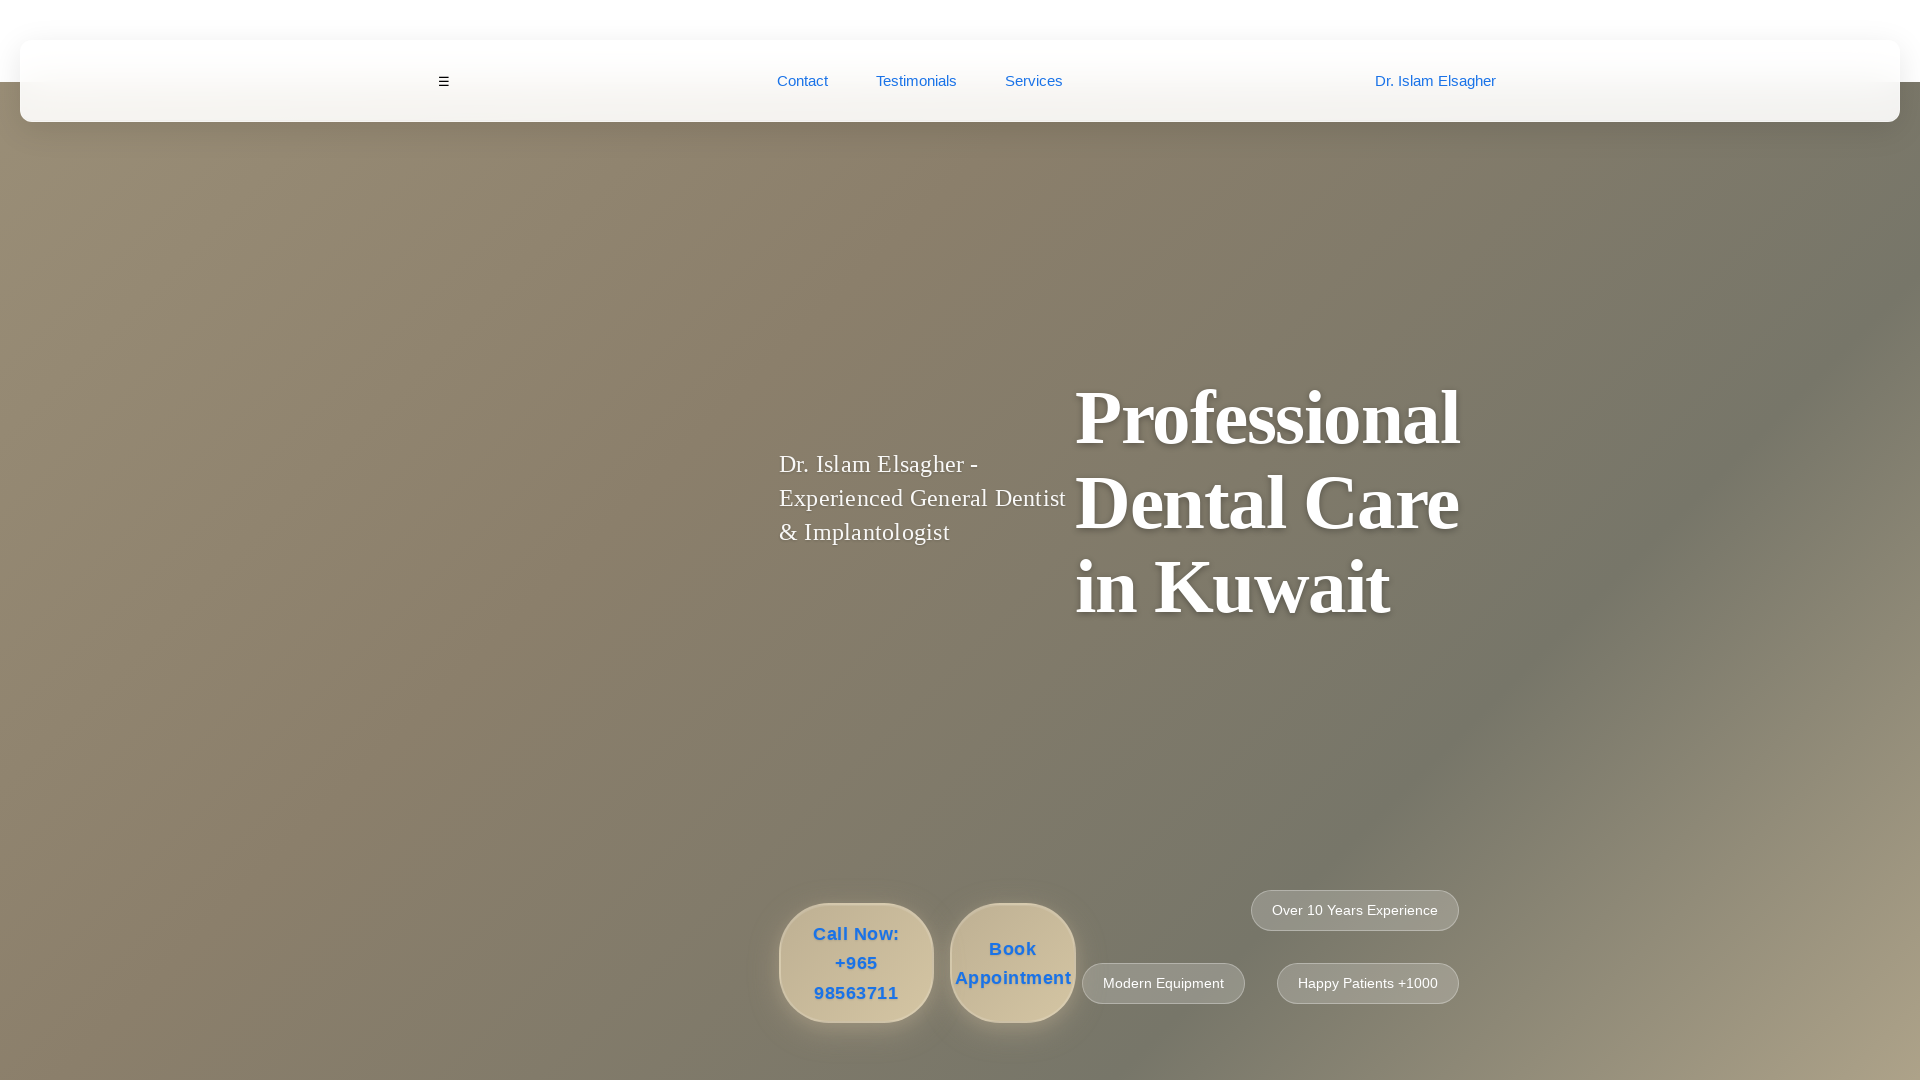

Evaluated document body scroll width: 1920px
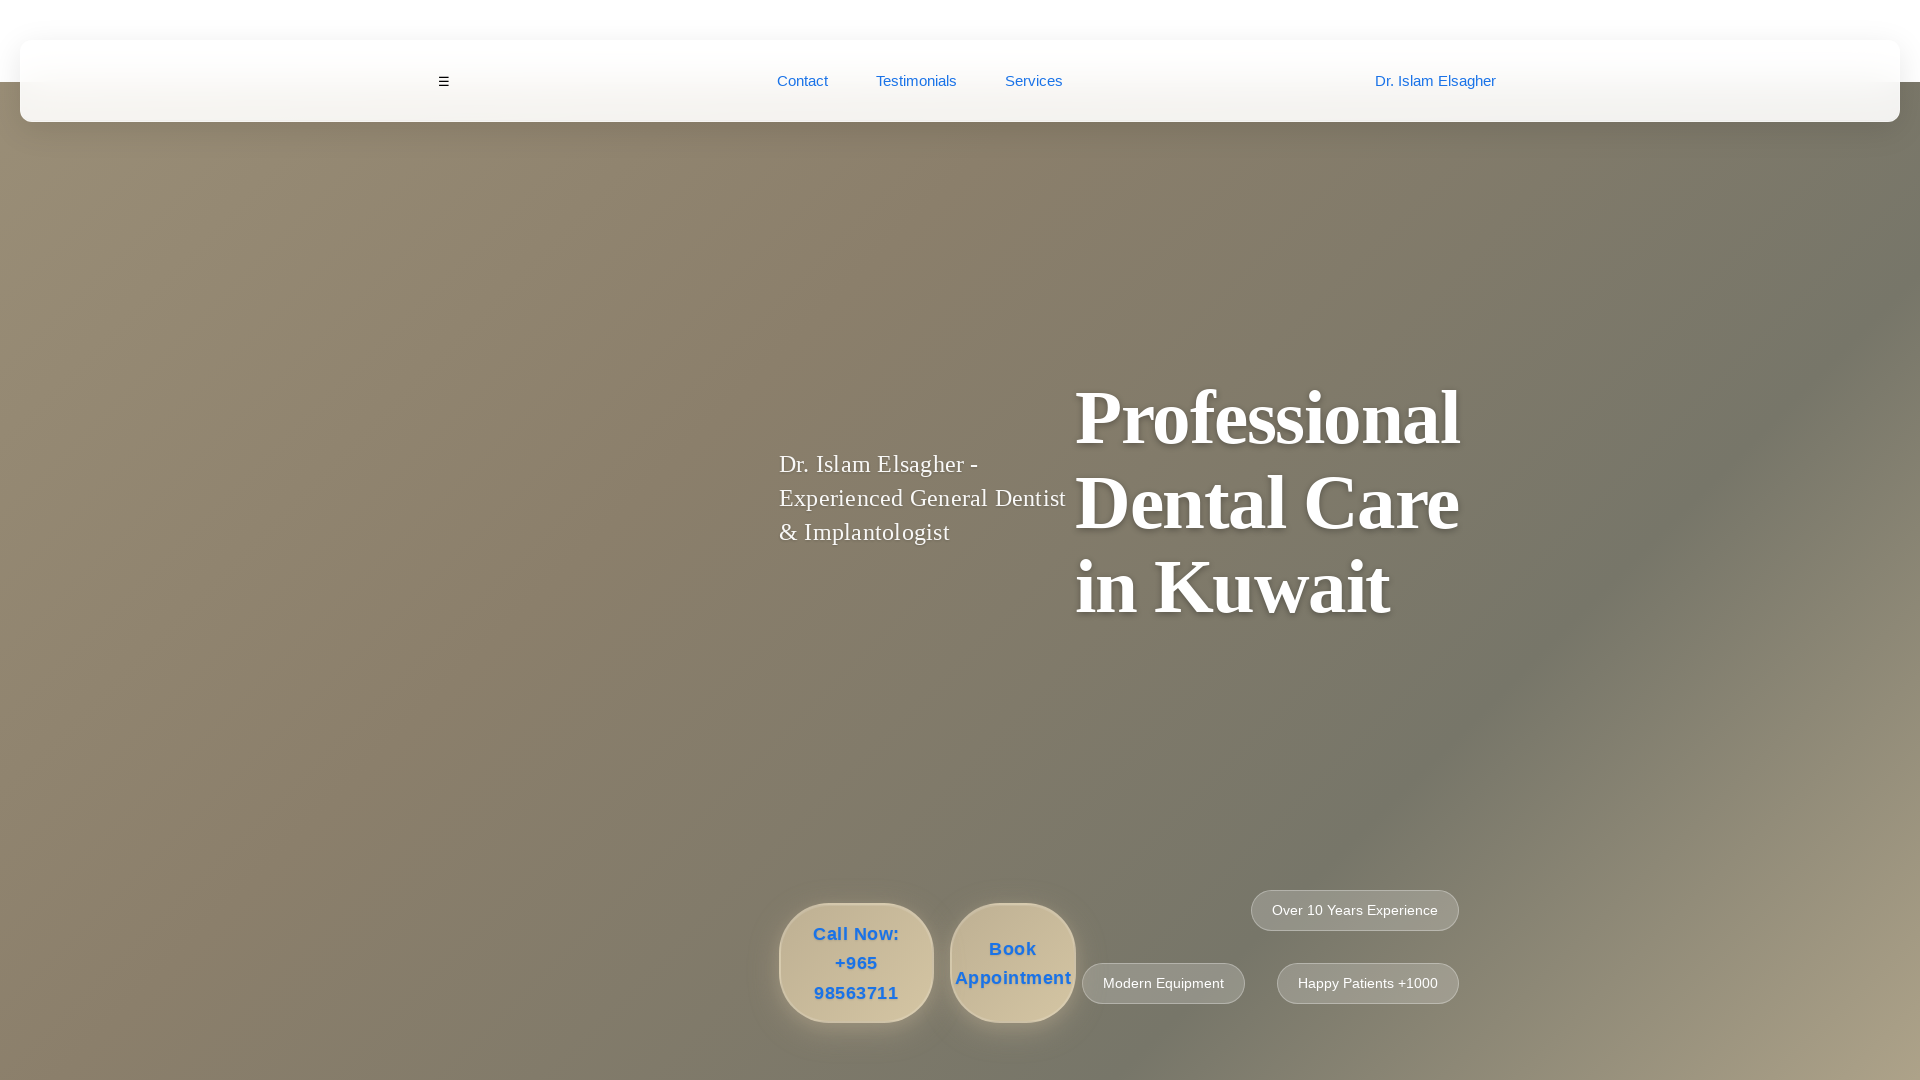

Assertion passed: no horizontal scrolling detected on 1920x1080 viewport
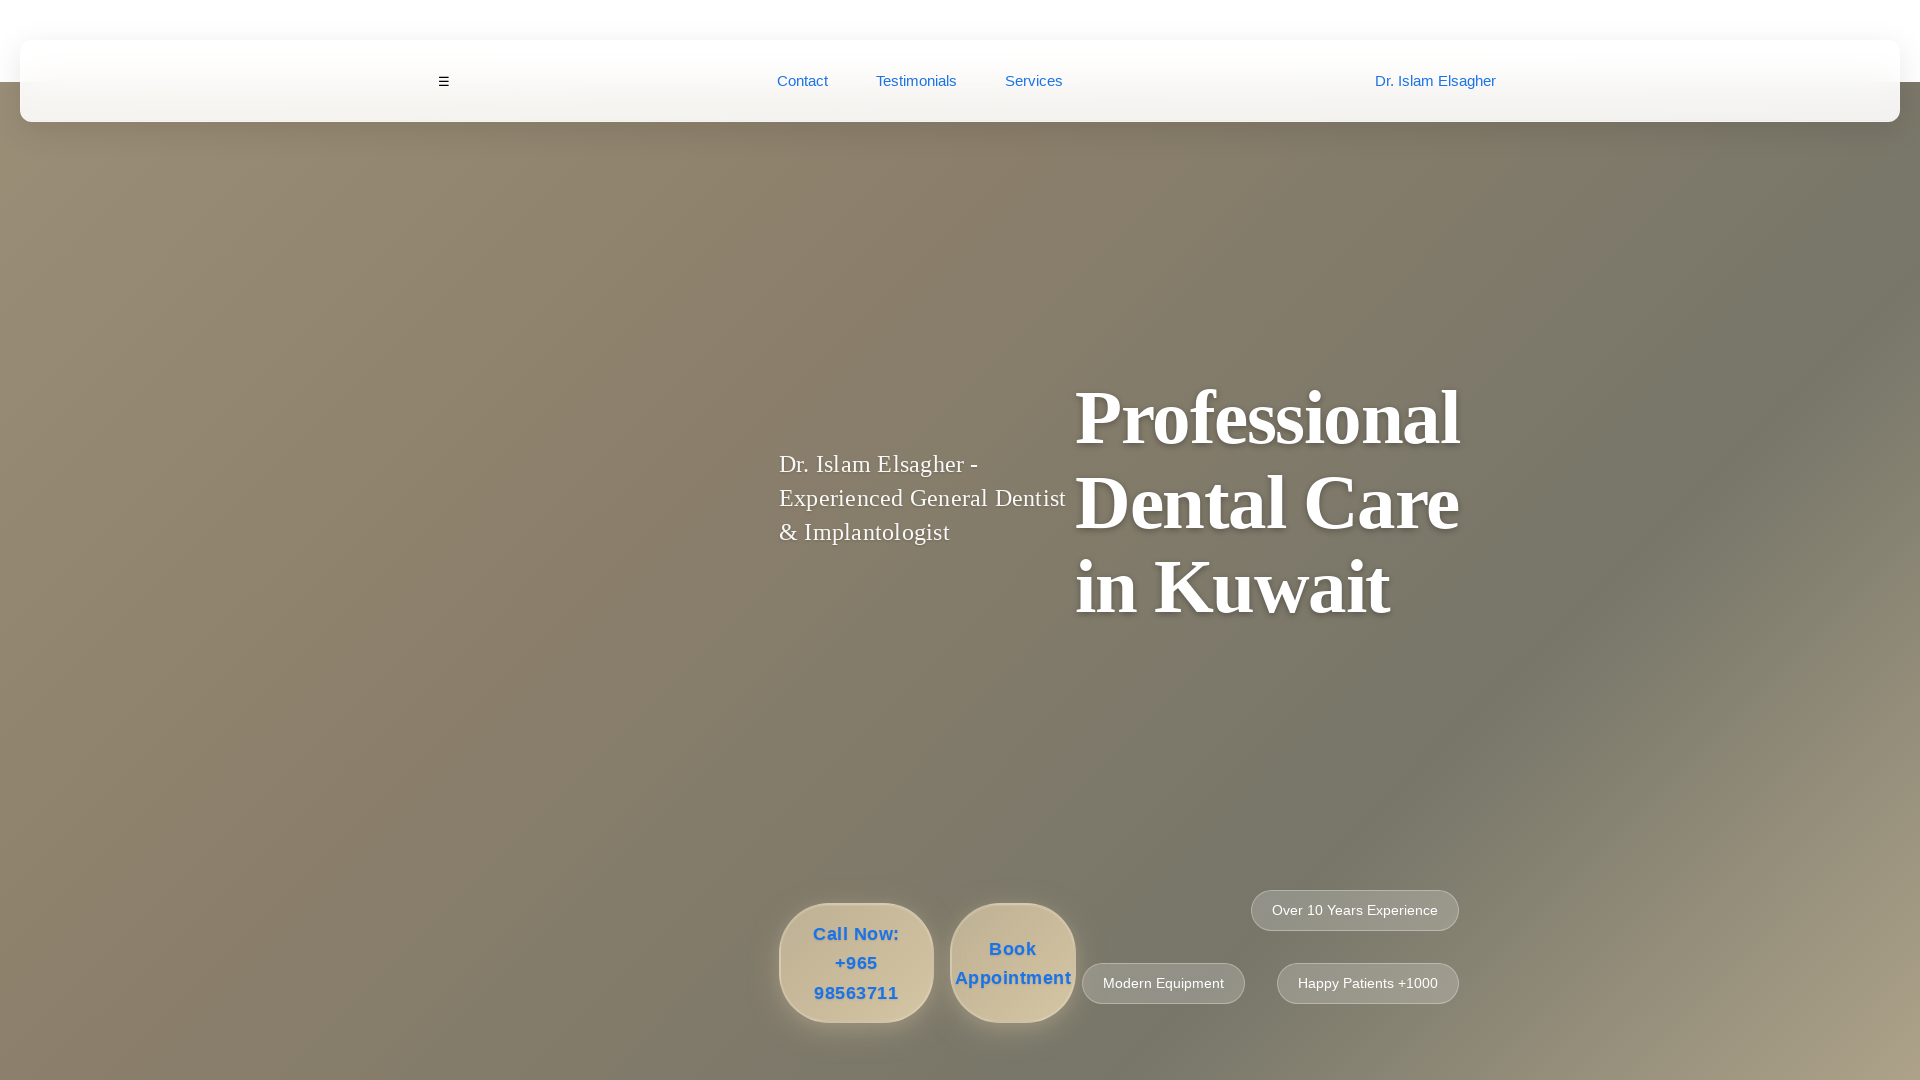

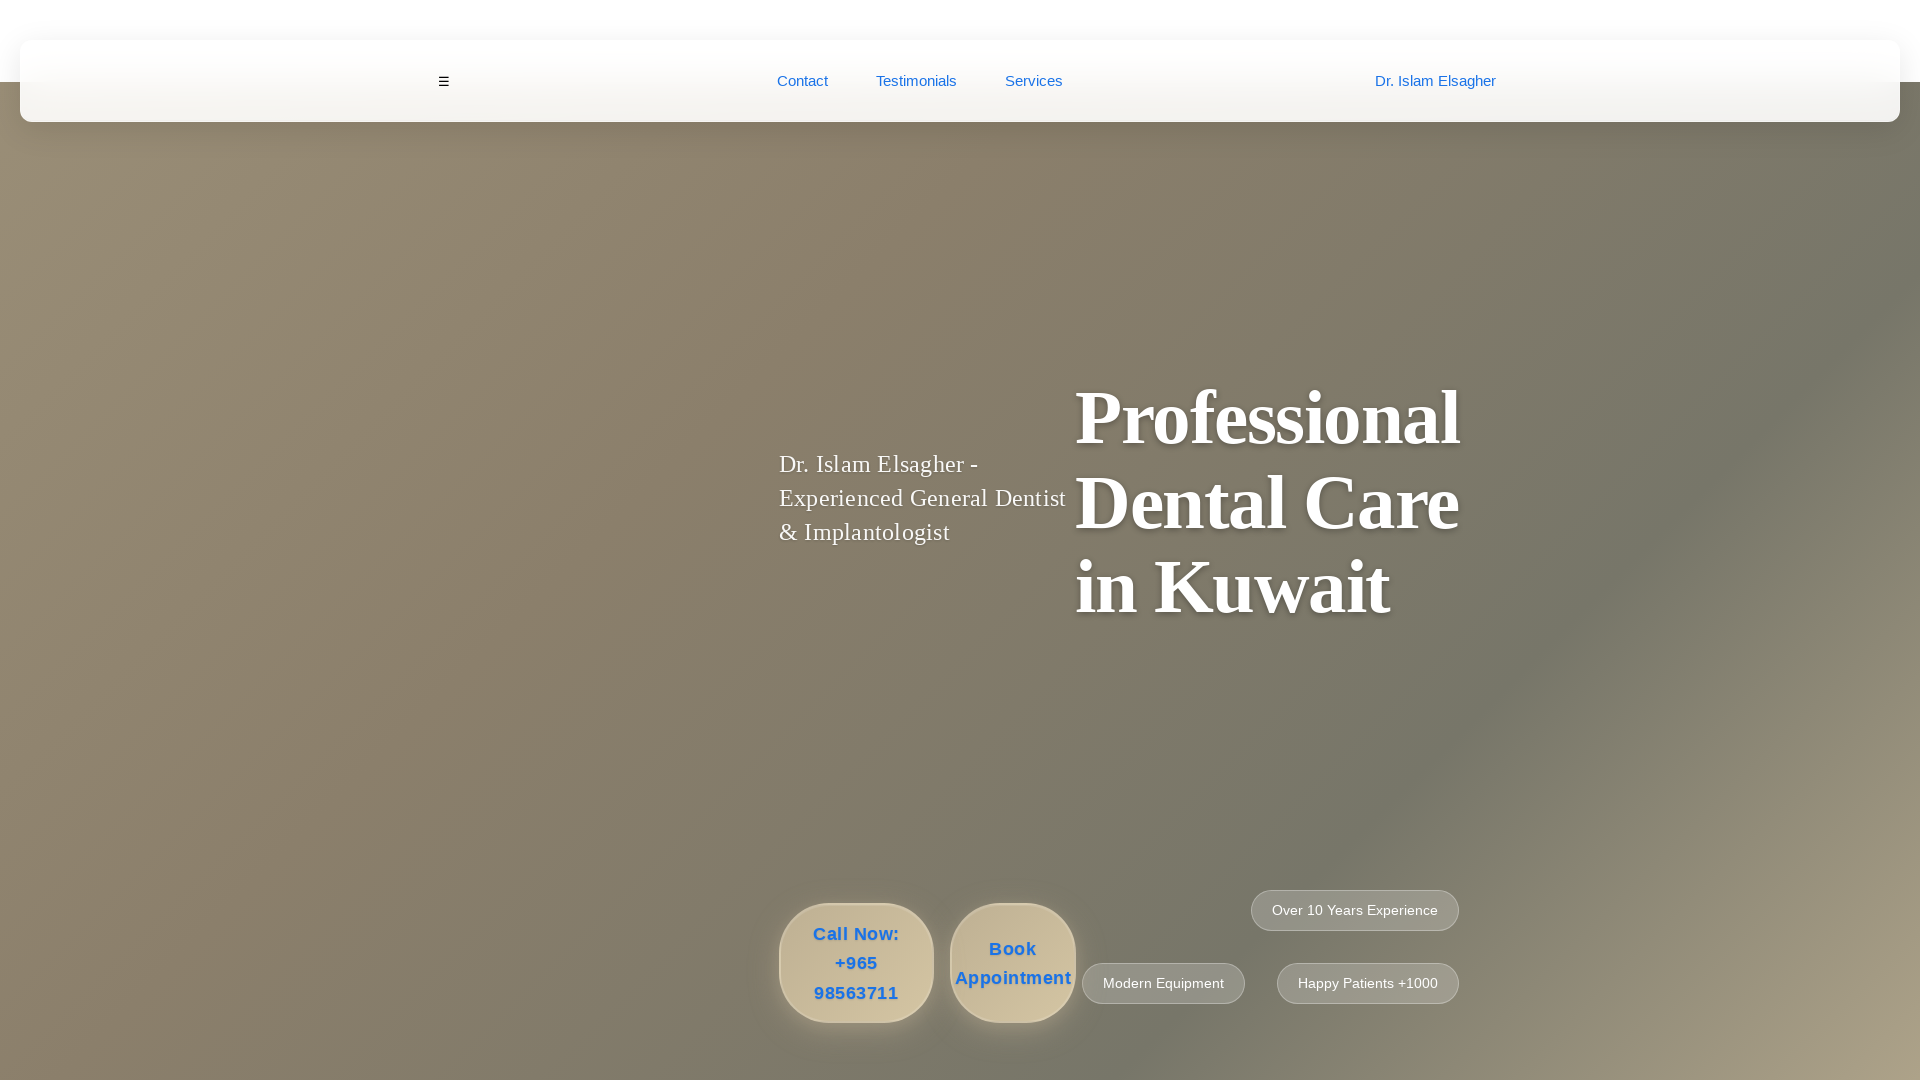